Tests handling a JavaScript prompt alert by clicking a button, entering text into the prompt, and accepting it

Starting URL: https://the-internet.herokuapp.com/javascript_alerts

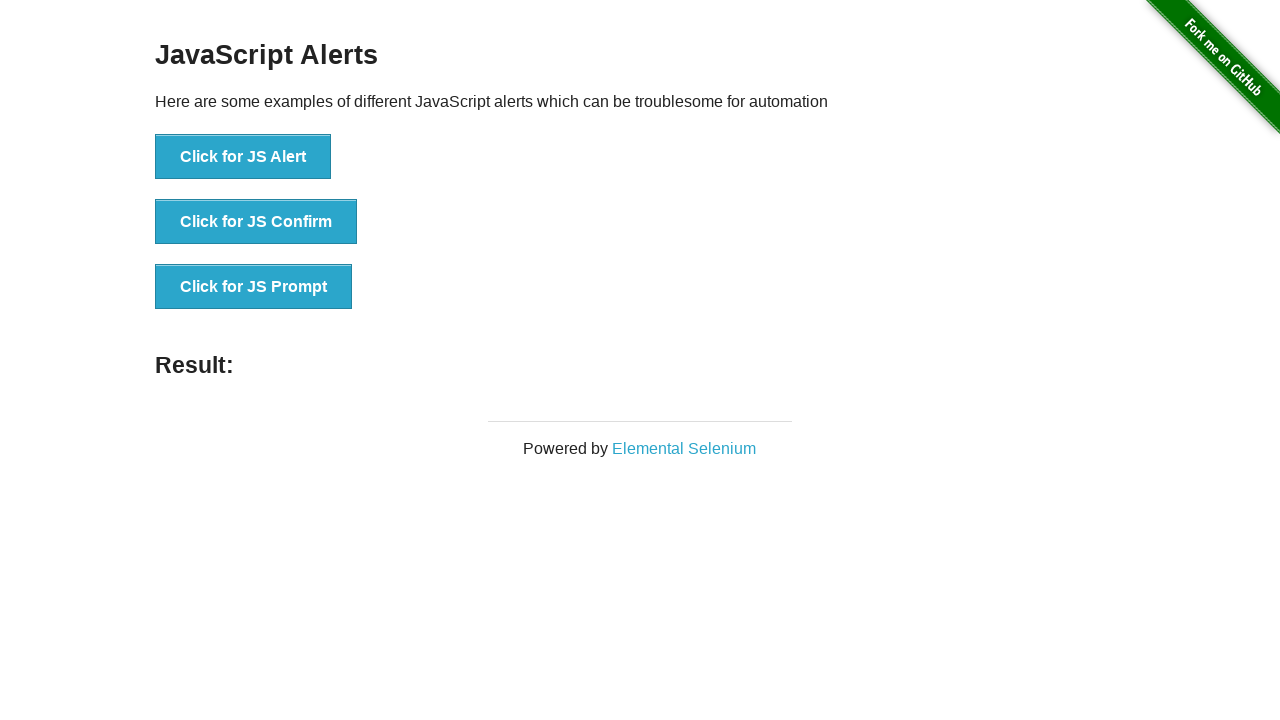

Set up dialog handler to accept prompt with text 'Text'
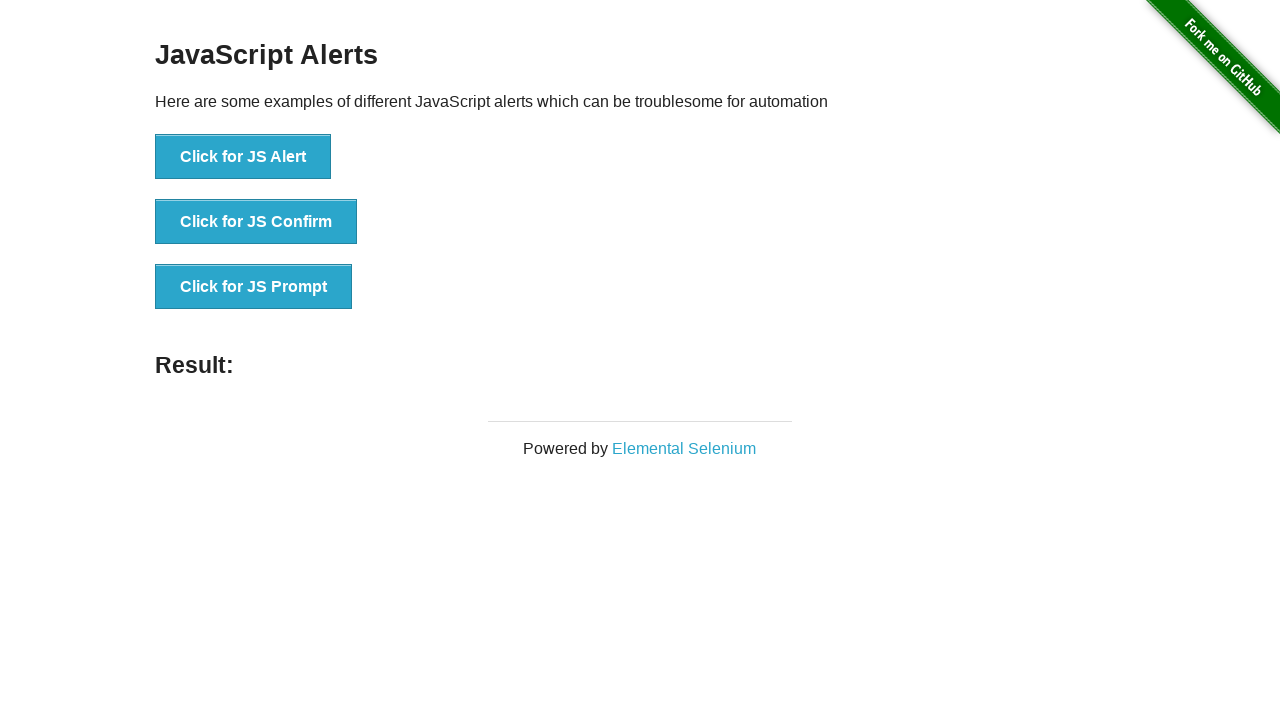

Clicked button to trigger JavaScript prompt alert at (254, 287) on xpath=//button[text()='Click for JS Prompt']
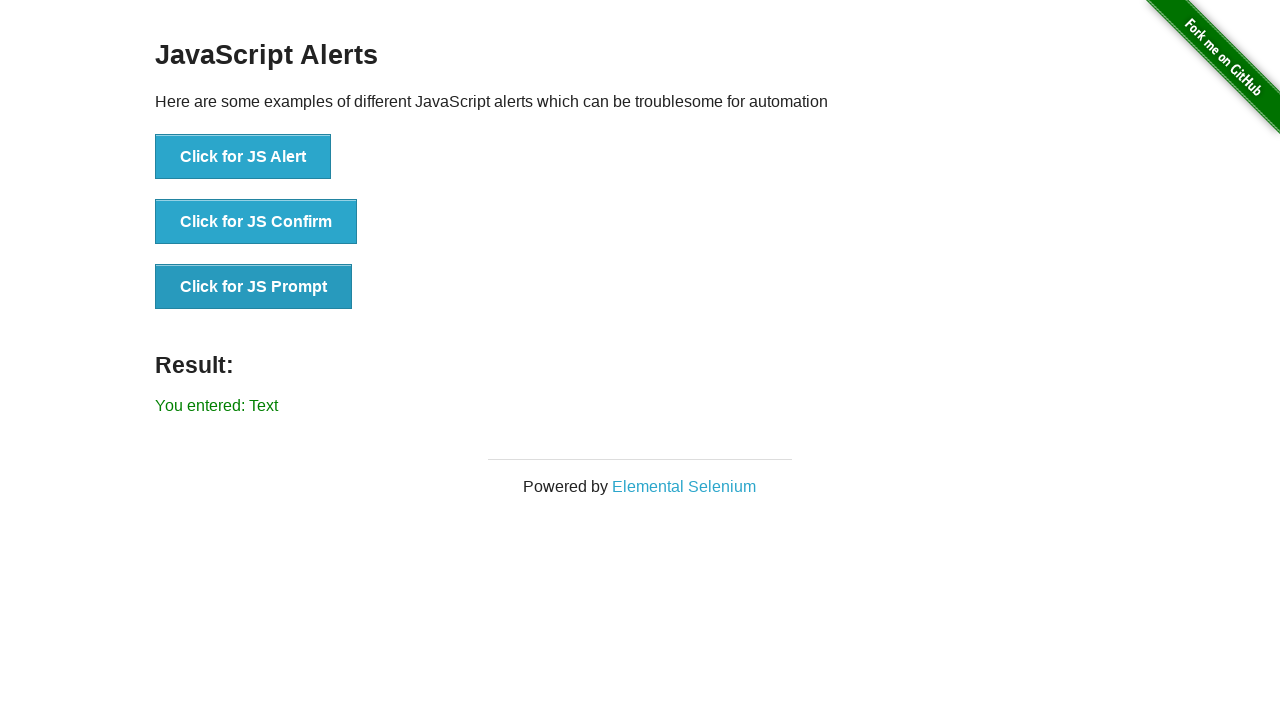

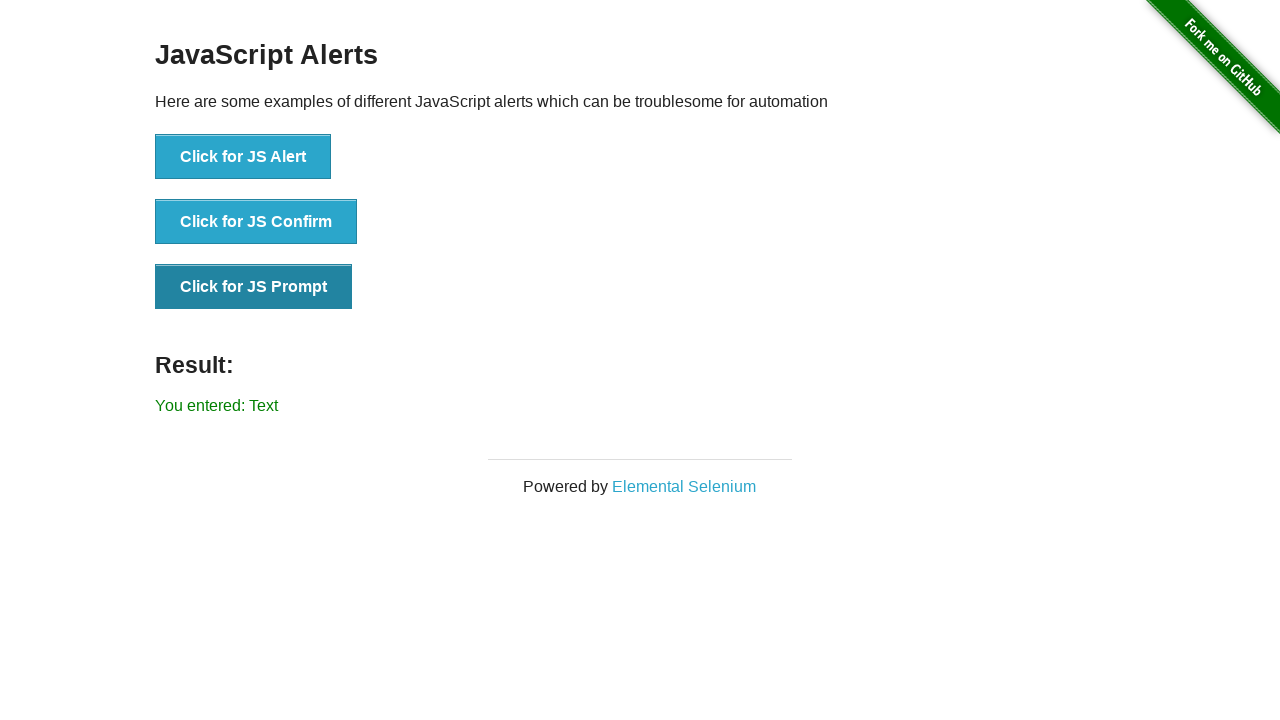